Tests mouse hover functionality on SpiceJet website by moving to the Add-ons menu

Starting URL: https://www.spicejet.com/

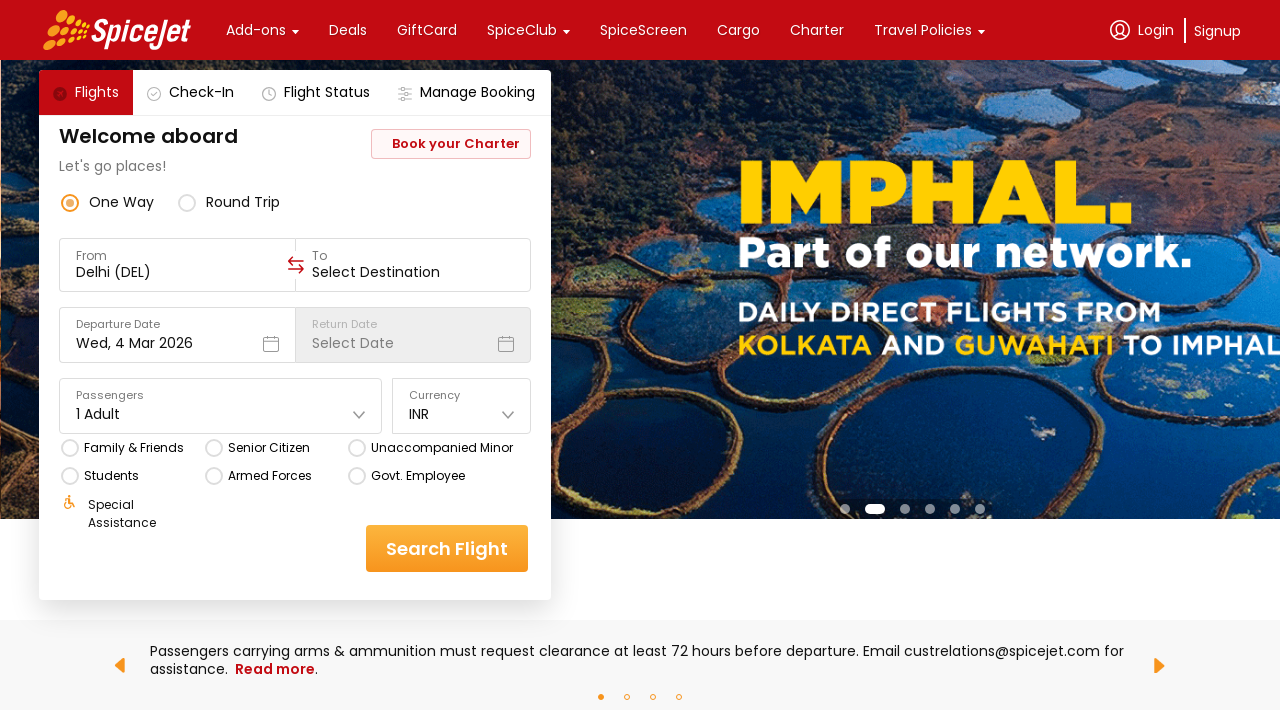

Located the Add-ons menu element using XPath
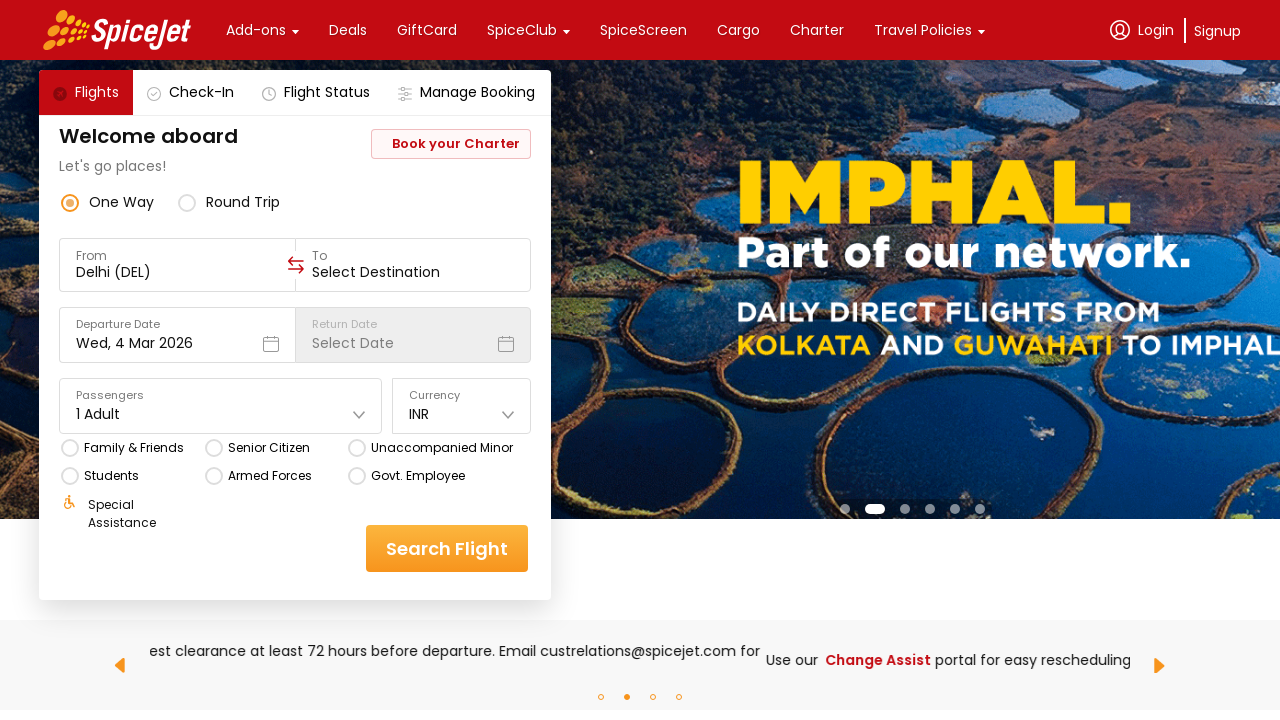

Hovered over the Add-ons menu to reveal submenu options at (256, 30) on xpath=//div[@class='css-76zvg2 r-jwli3a r-ubezar r-16dba41 r-1pzd9i8' and contai
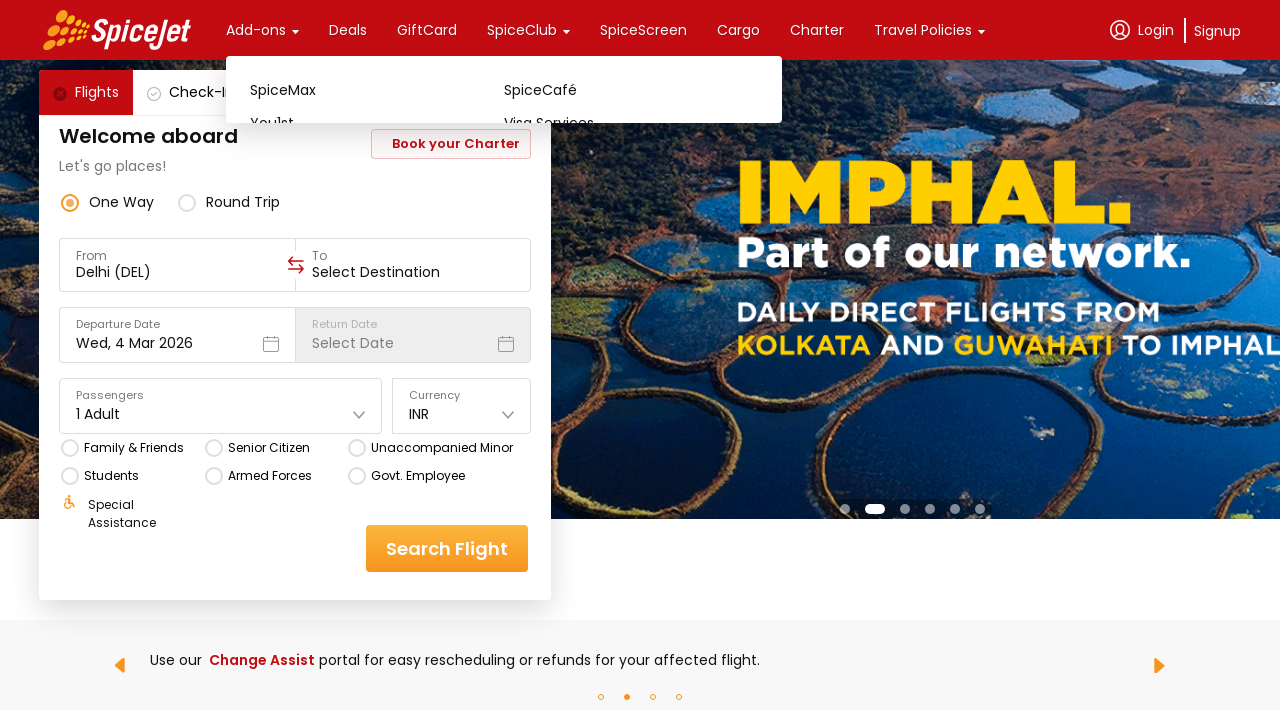

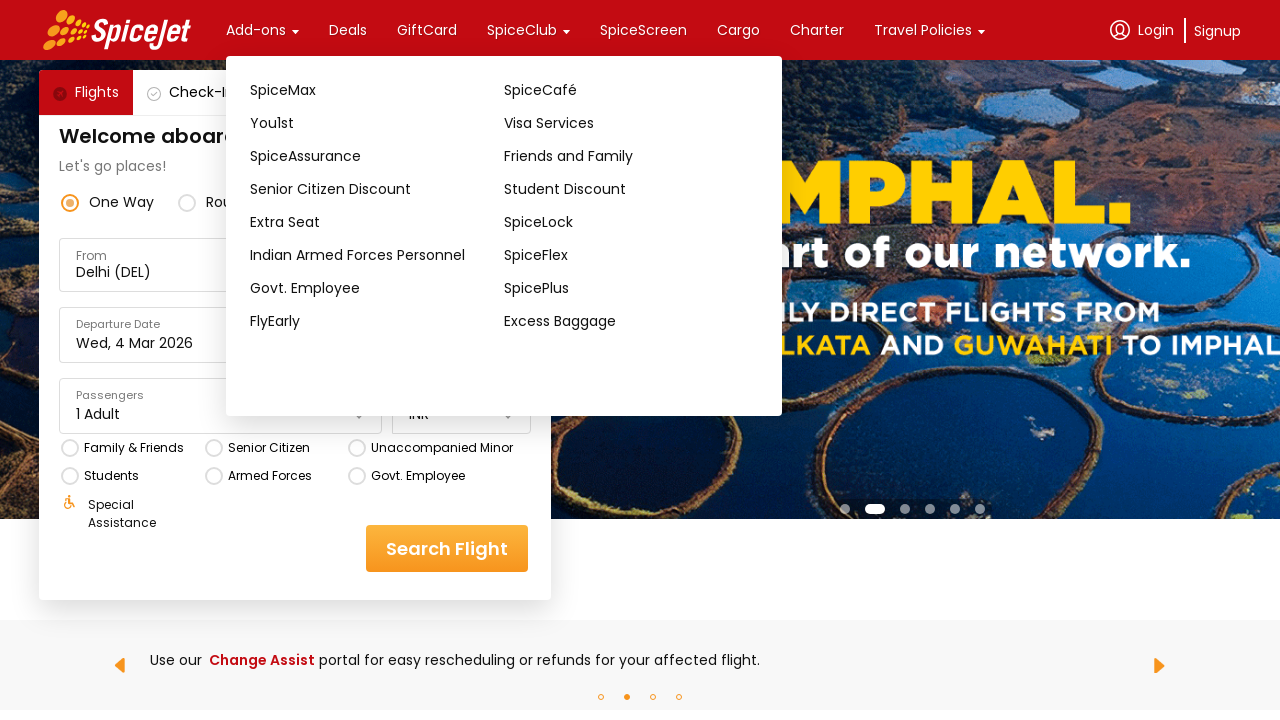